Tests handling a prompt dialog by dismissing it without entering text

Starting URL: https://testpages.eviltester.com/styled/alerts/alert-test.html

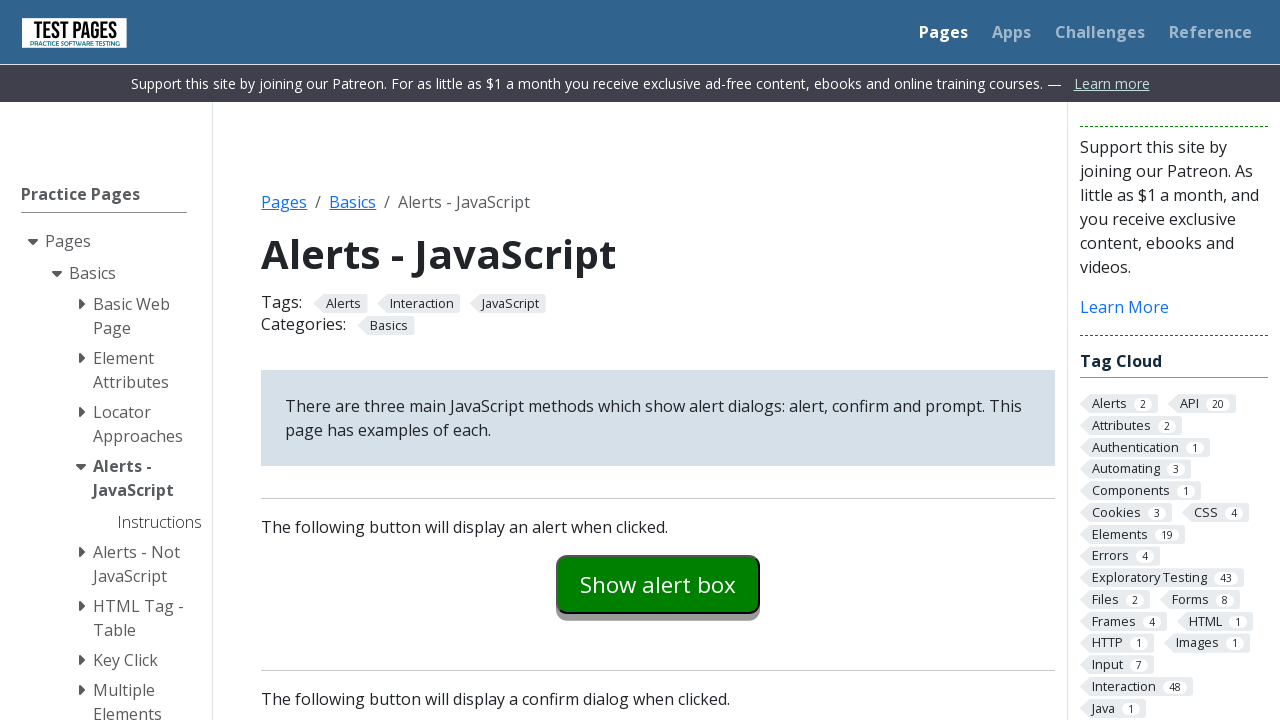

Set up dialog handler to dismiss any prompt dialogs
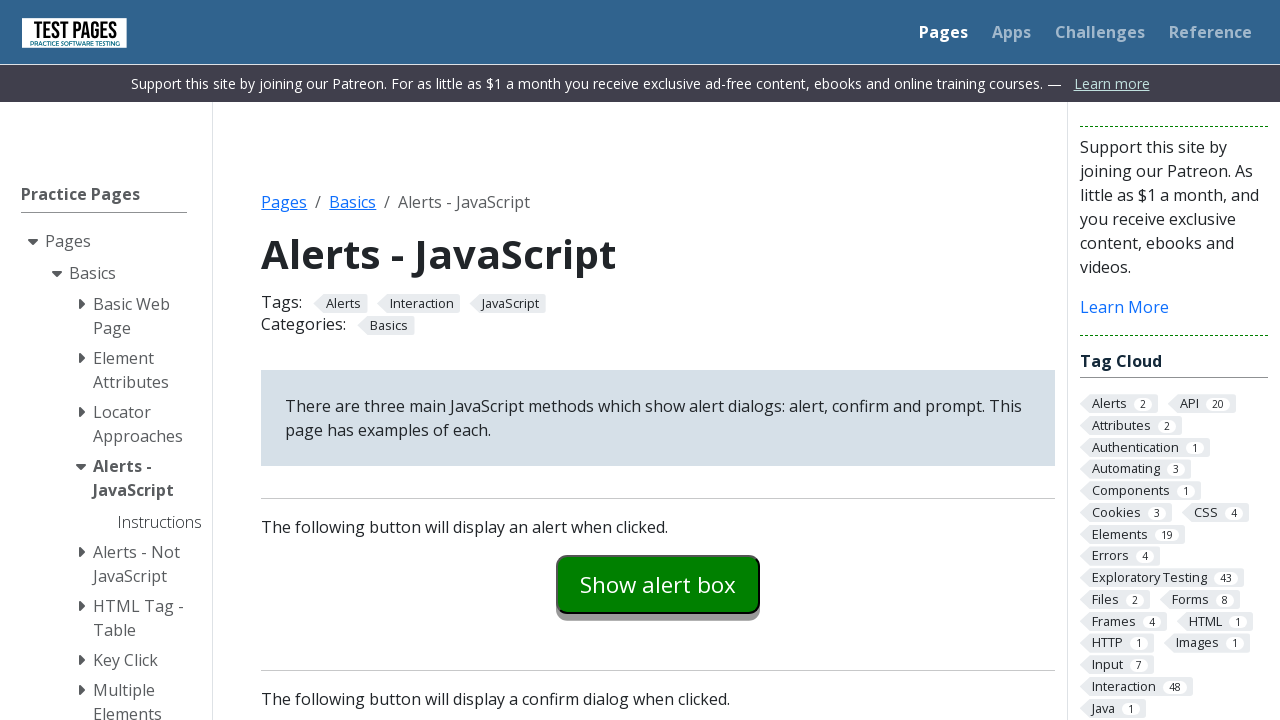

Clicked the prompt example button at (658, 360) on #promptexample
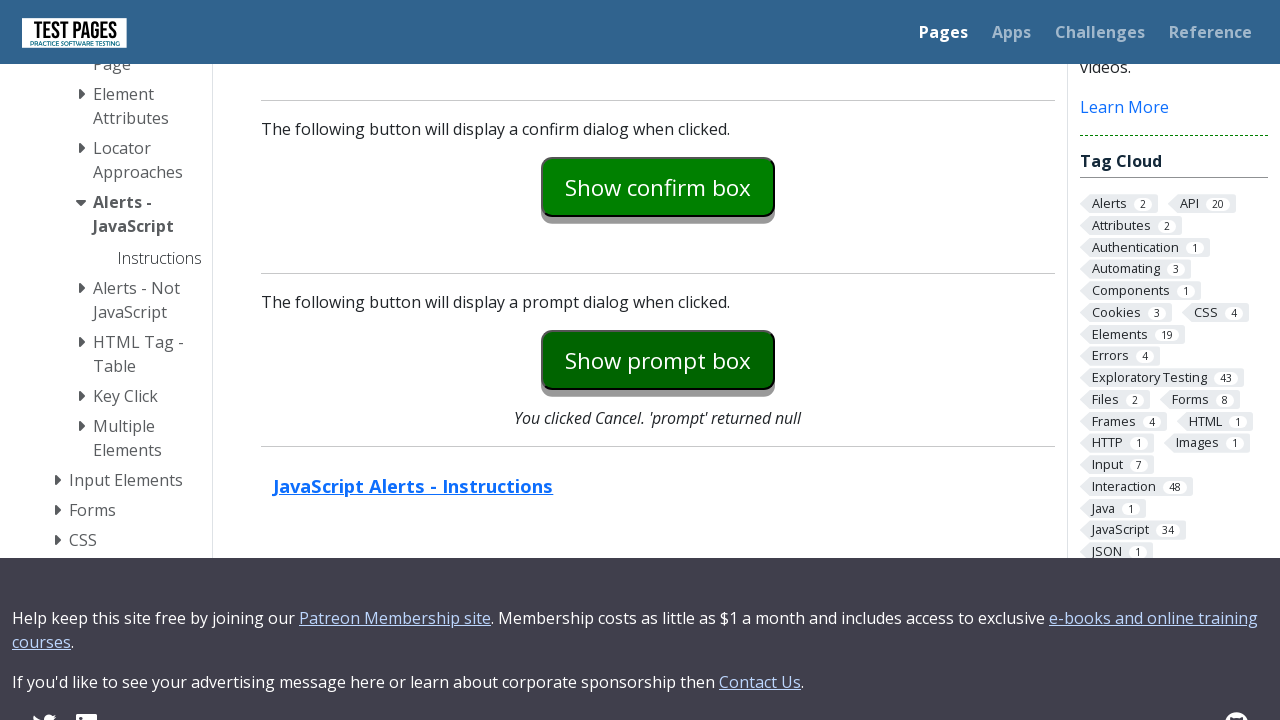

Prompt explanation text loaded after dismissing dialog
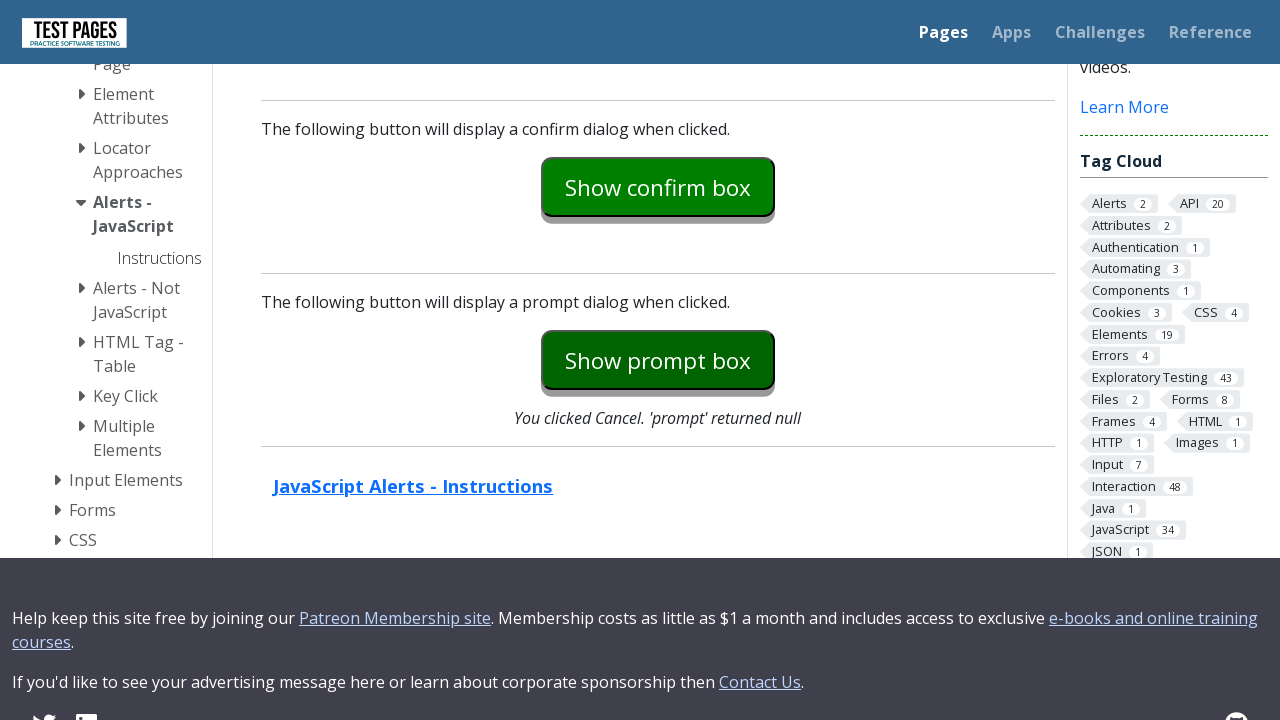

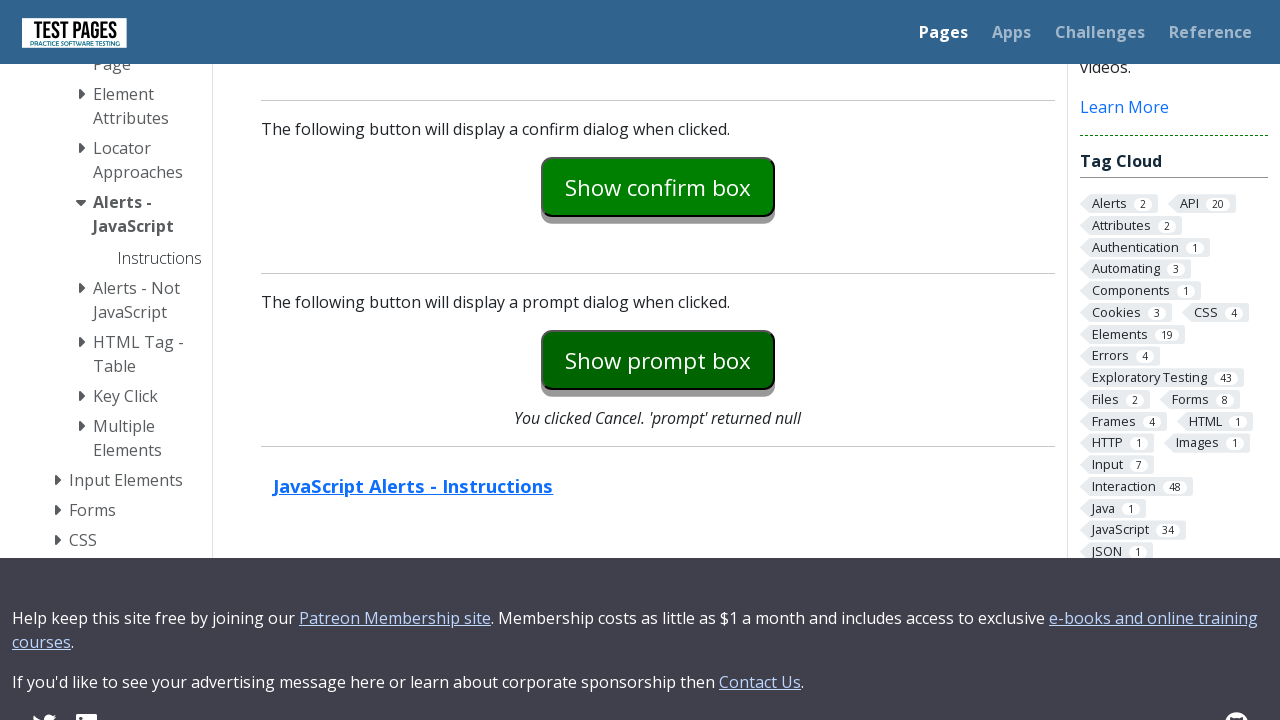